Tests JavaScript alert handling by clicking a button that triggers an alert and then accepting the alert dialog

Starting URL: https://the-internet.herokuapp.com/javascript_alerts

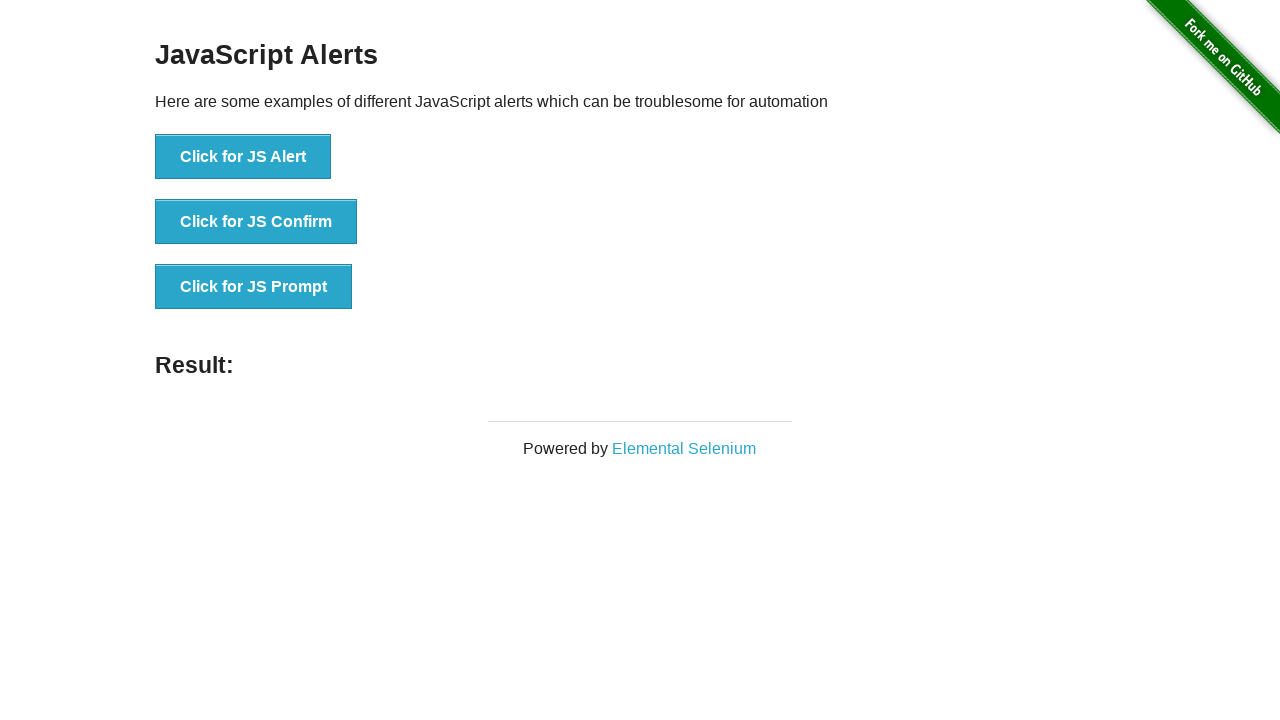

Clicked button to trigger JavaScript alert at (243, 157) on xpath=//button[text()='Click for JS Alert']
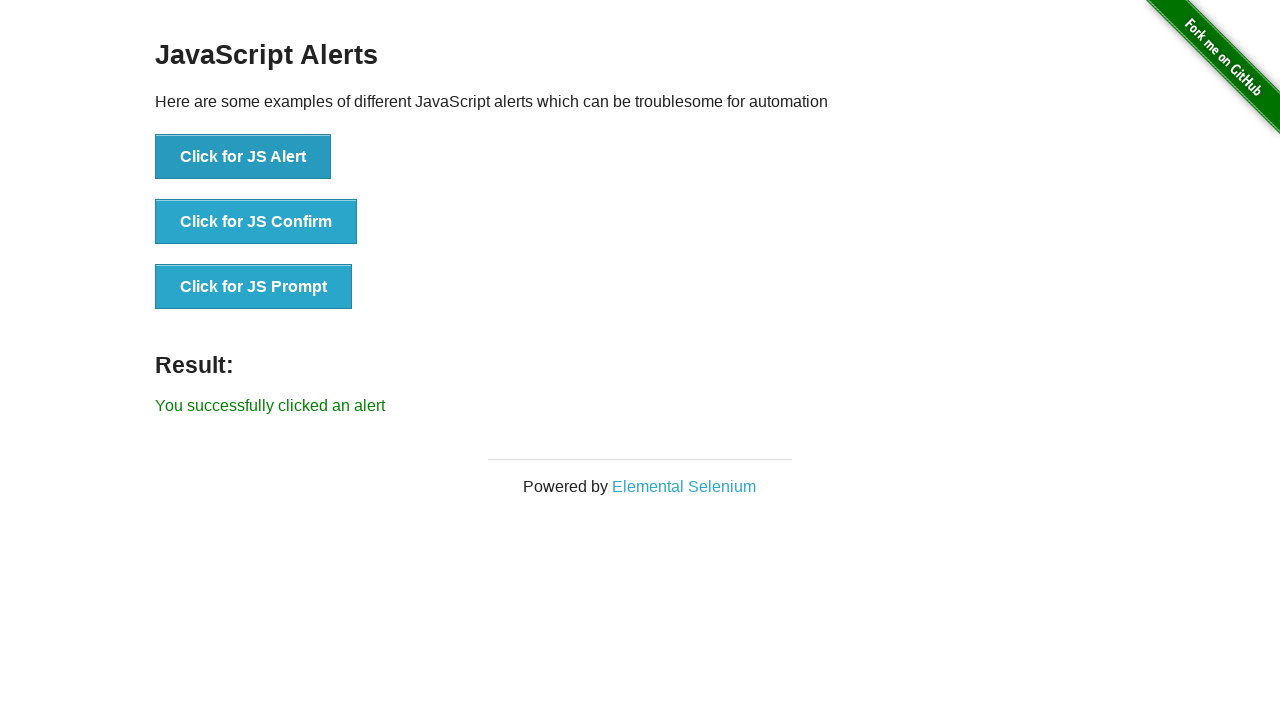

Set up dialog handler to accept alert
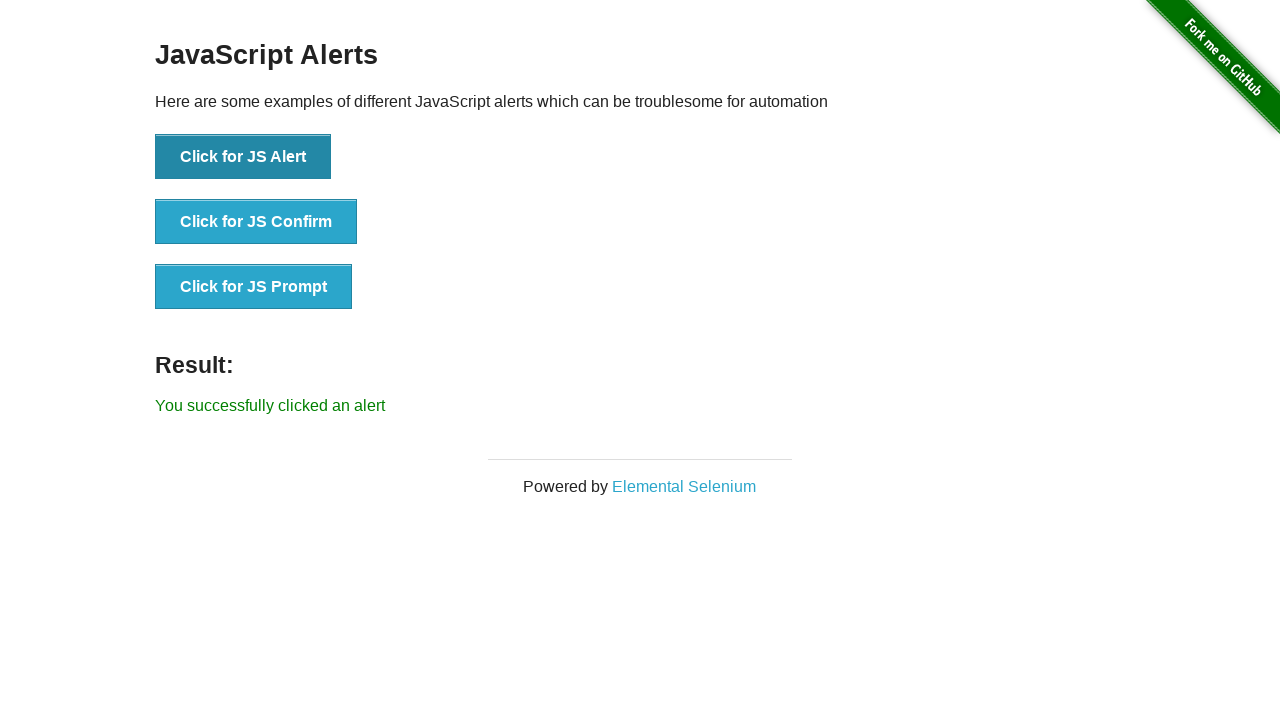

Clicked button to trigger JavaScript alert again at (243, 157) on xpath=//button[text()='Click for JS Alert']
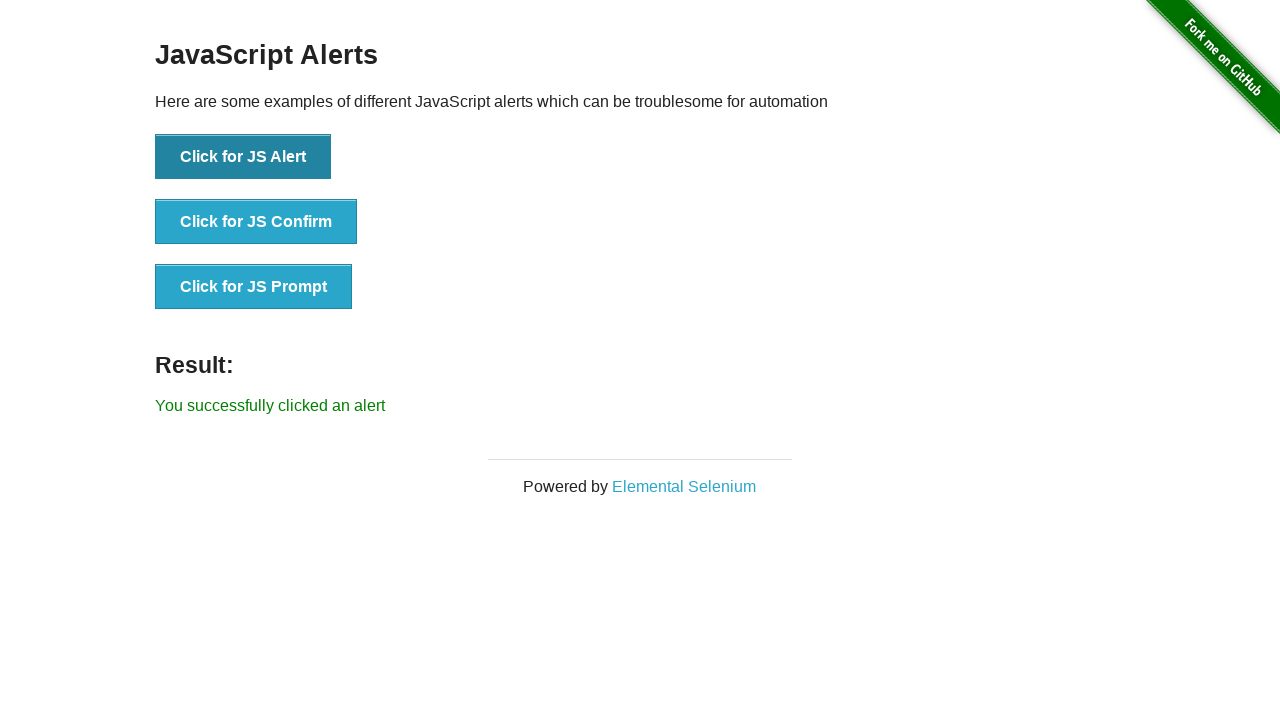

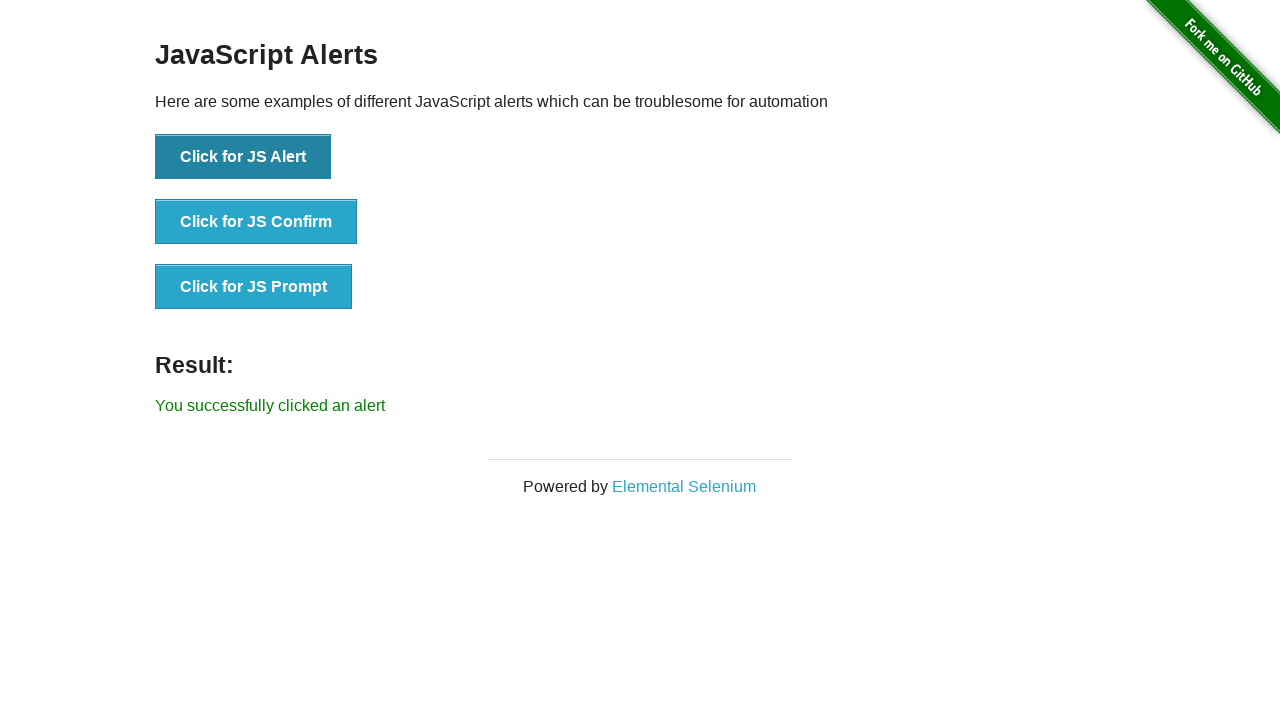